Tests window handle functionality by clicking a button that opens multiple new windows, then iterates through all windows and closes the one containing "basic-controls" in its URL

Starting URL: https://www.hyrtutorials.com/p/window-handles-practice.html

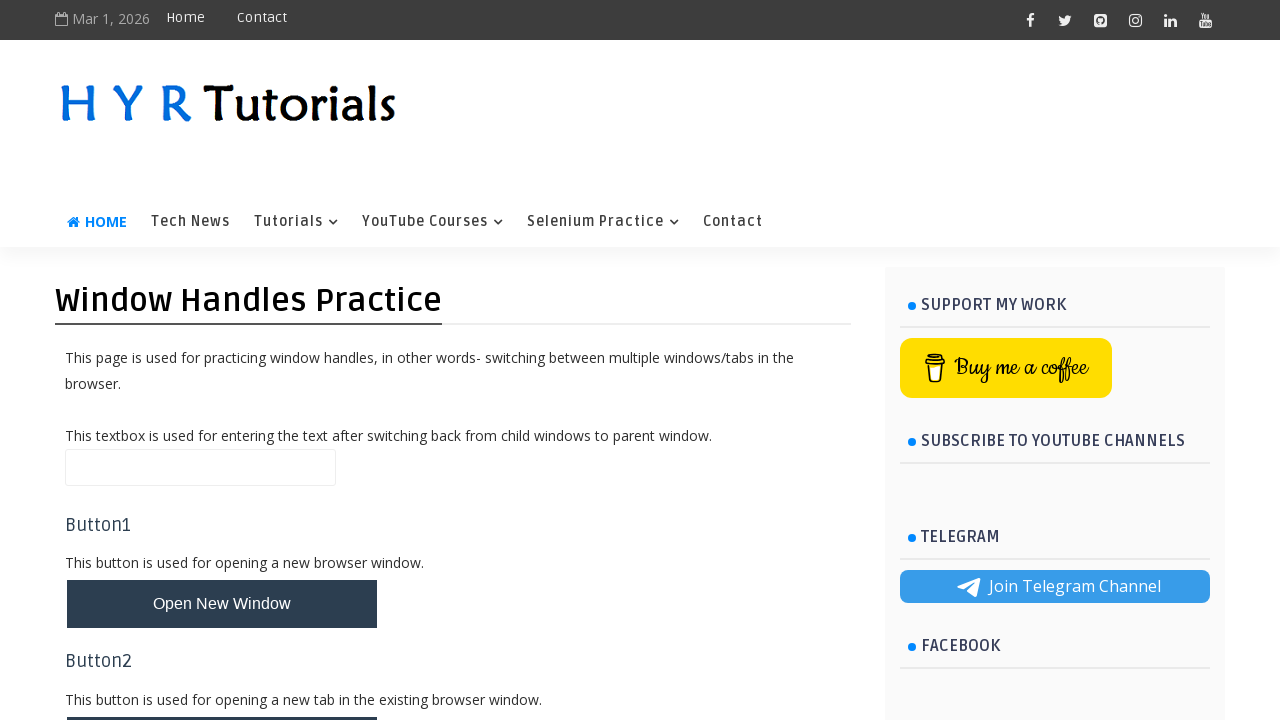

Clicked button to open multiple new windows at (222, 361) on button#newWindowsBtn
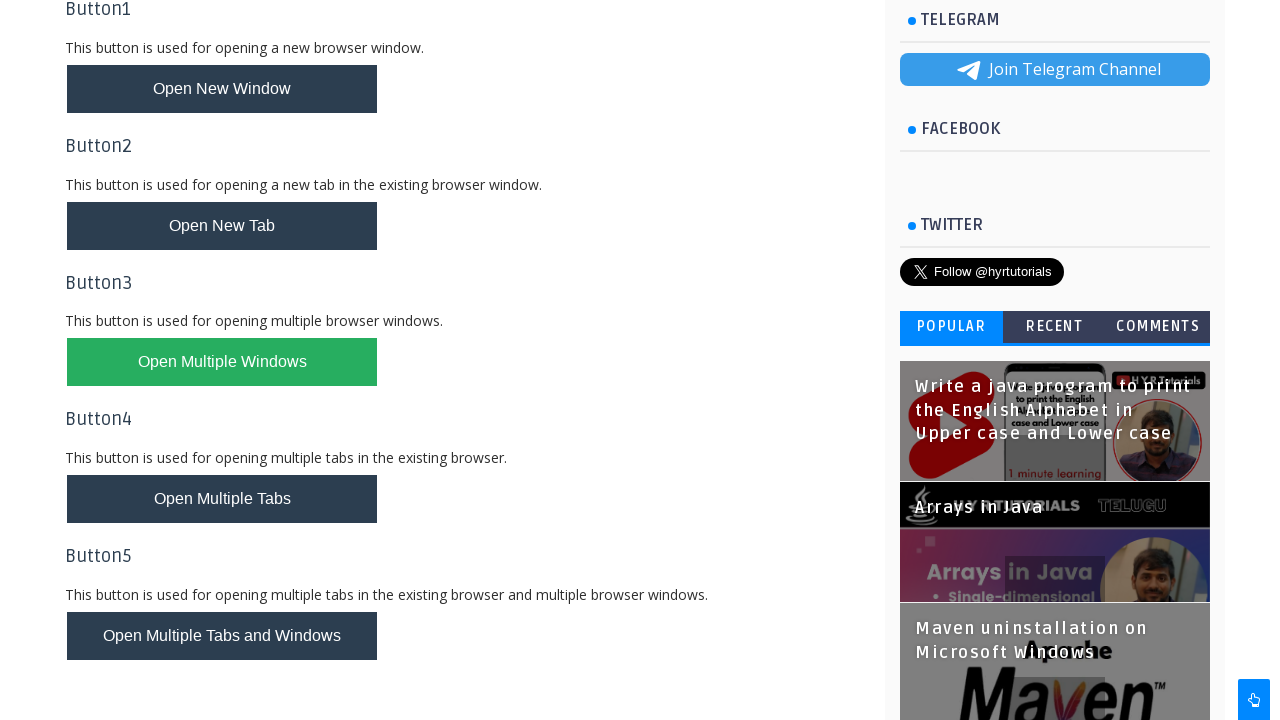

Waited 3 seconds for new windows to open
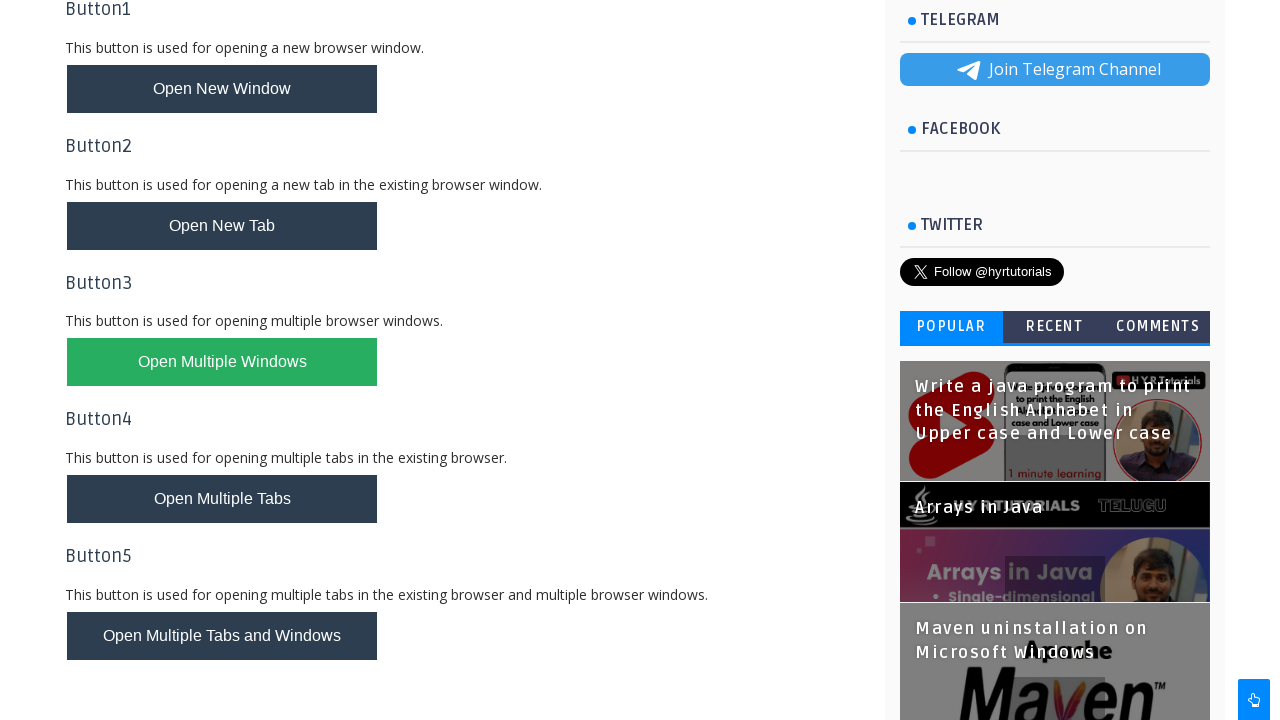

Retrieved all open pages, found 3 pages
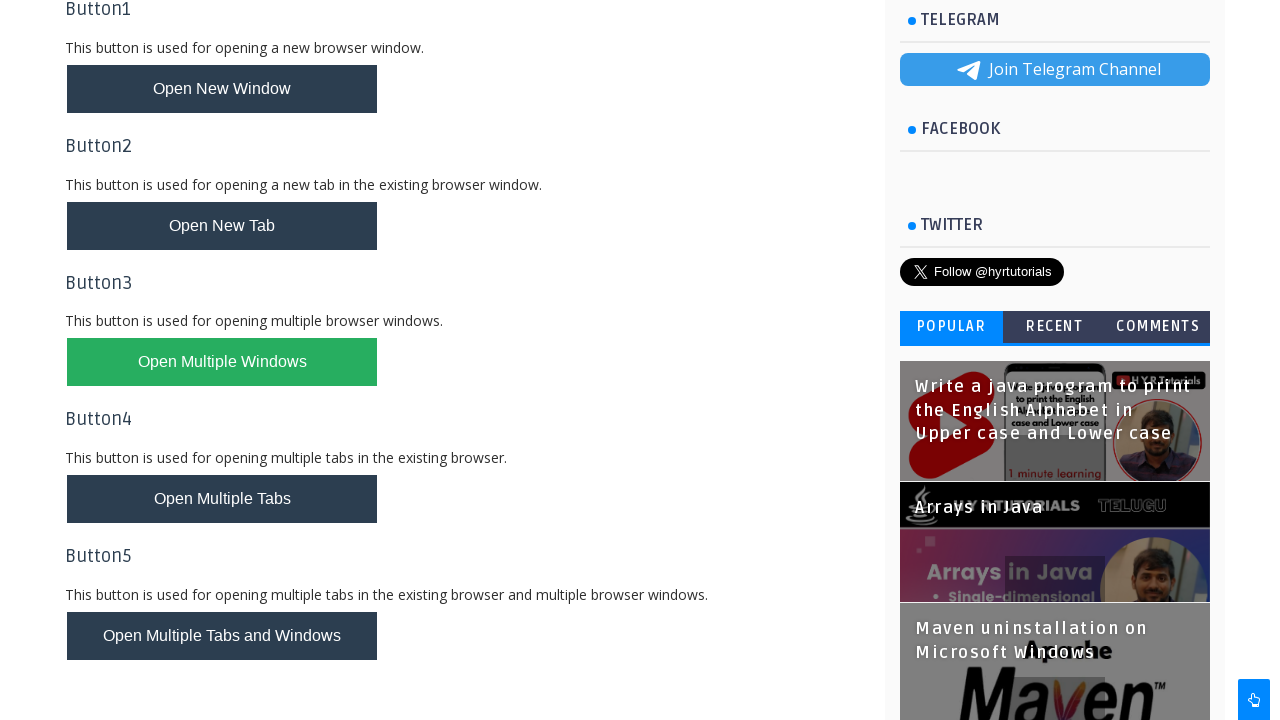

Closed window containing 'basic-controls' in URL: https://www.hyrtutorials.com/p/basic-controls.html
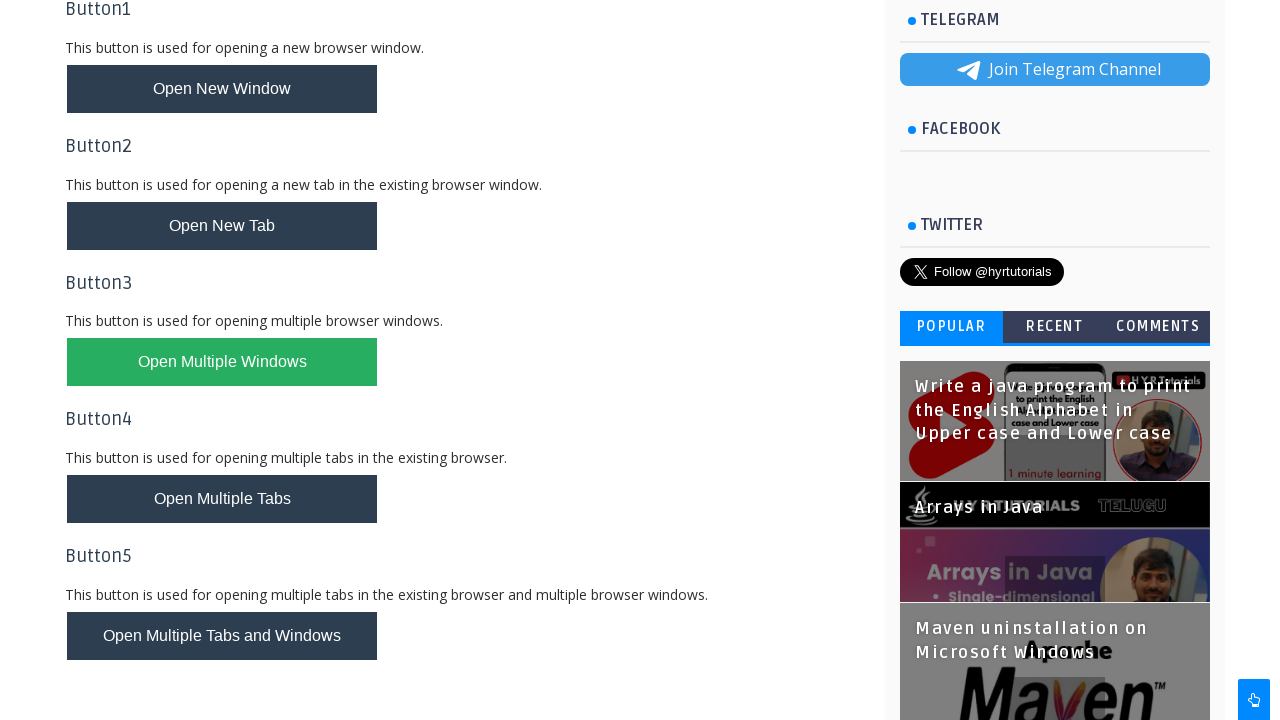

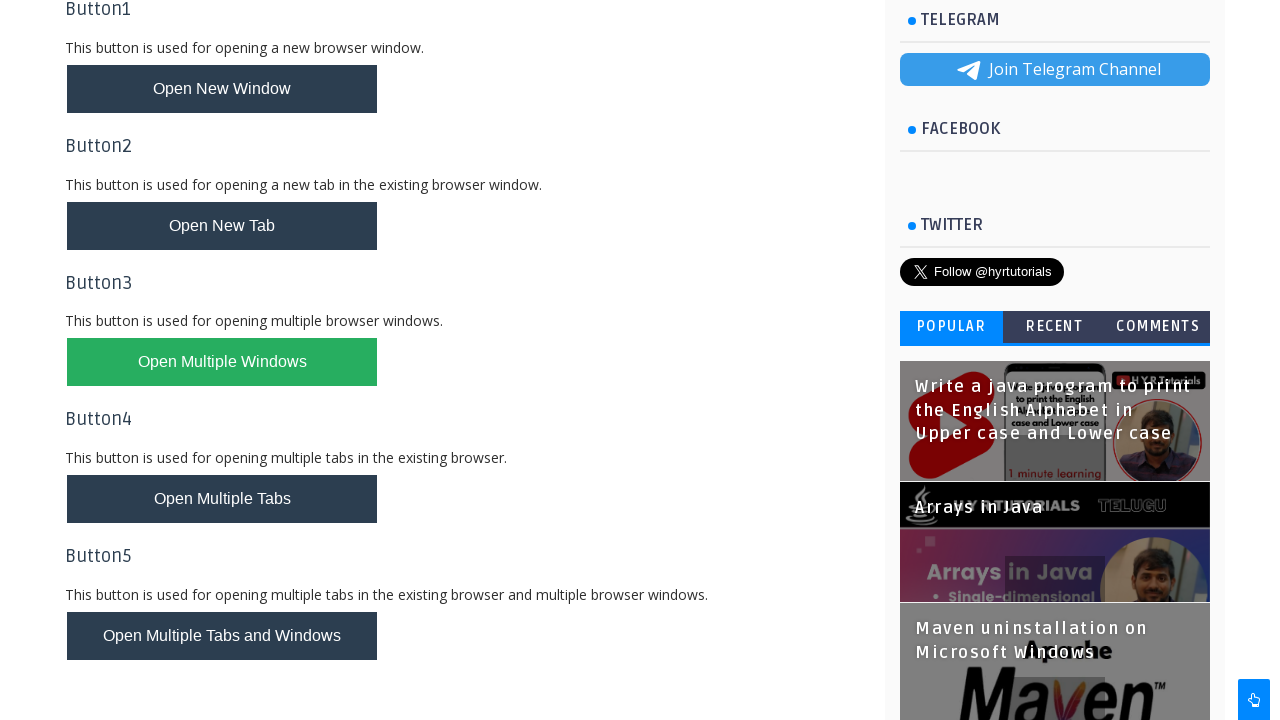